Tests keyboard key press detection by sending various keyboard keys (Enter, Shift, Control, Delete, Backspace) and verifying the result is displayed

Starting URL: https://the-internet.herokuapp.com/key_presses

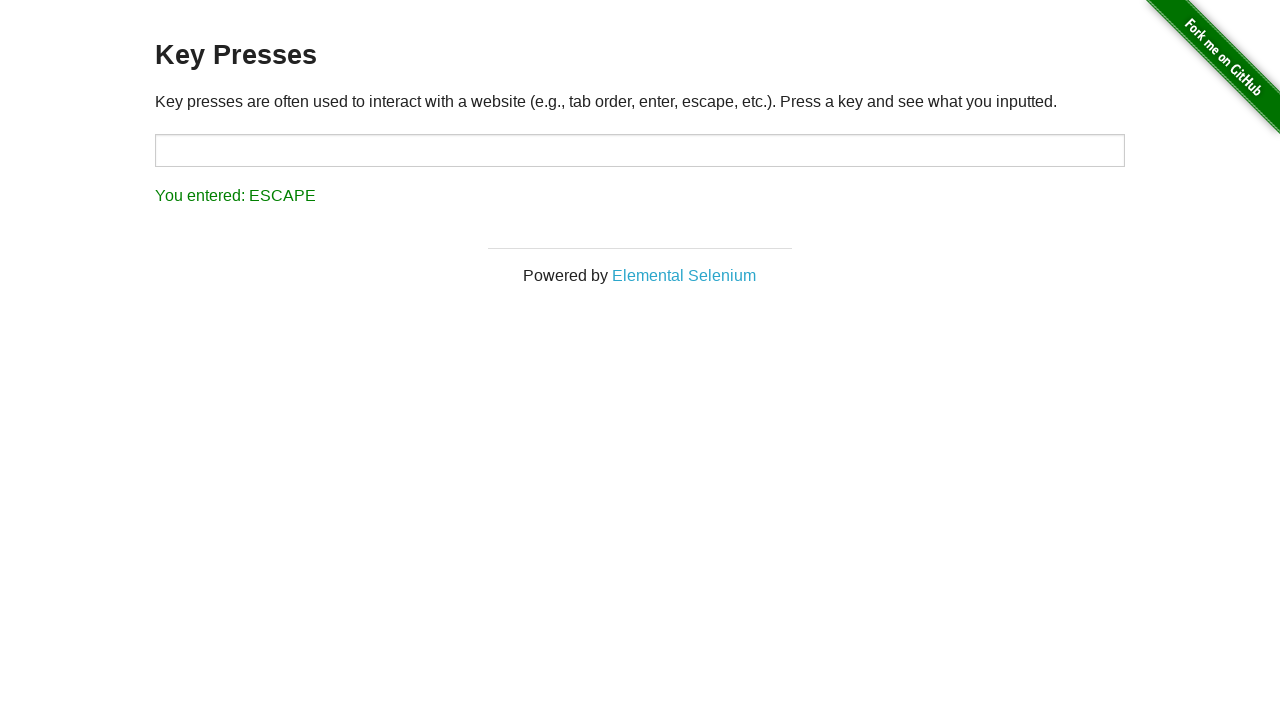

Pressed Enter key
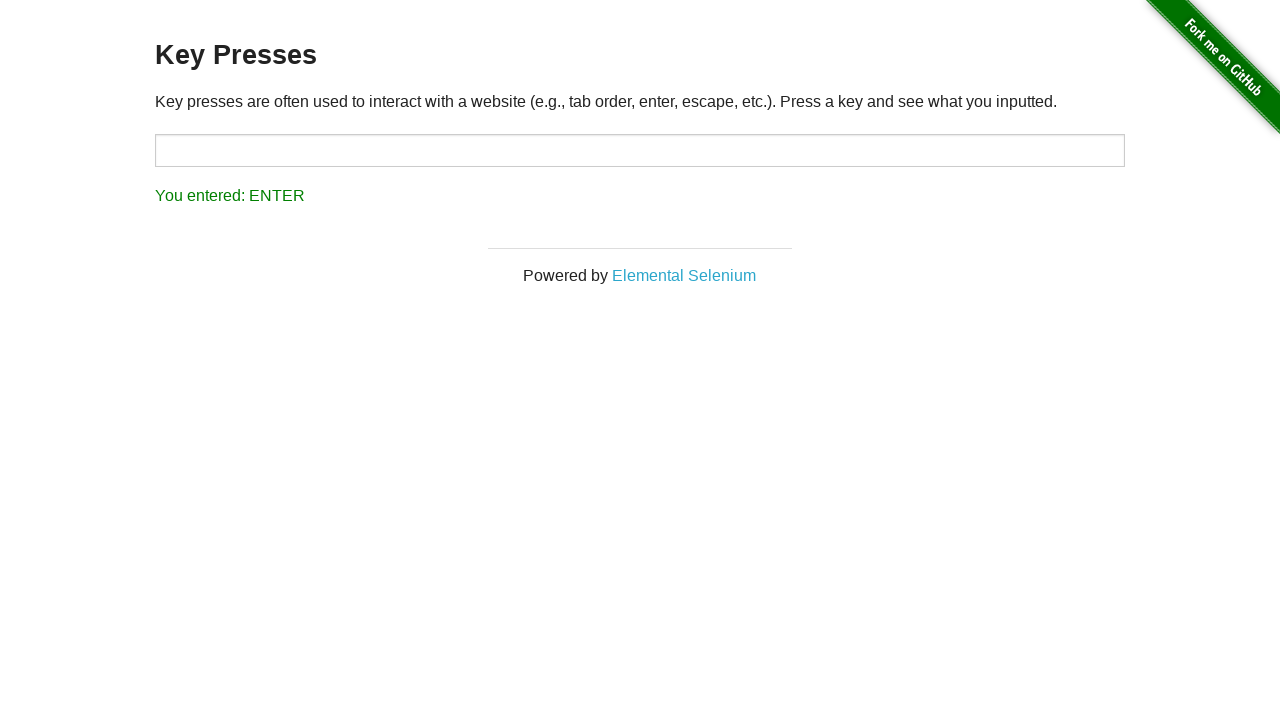

Verified result is displayed after Enter key press
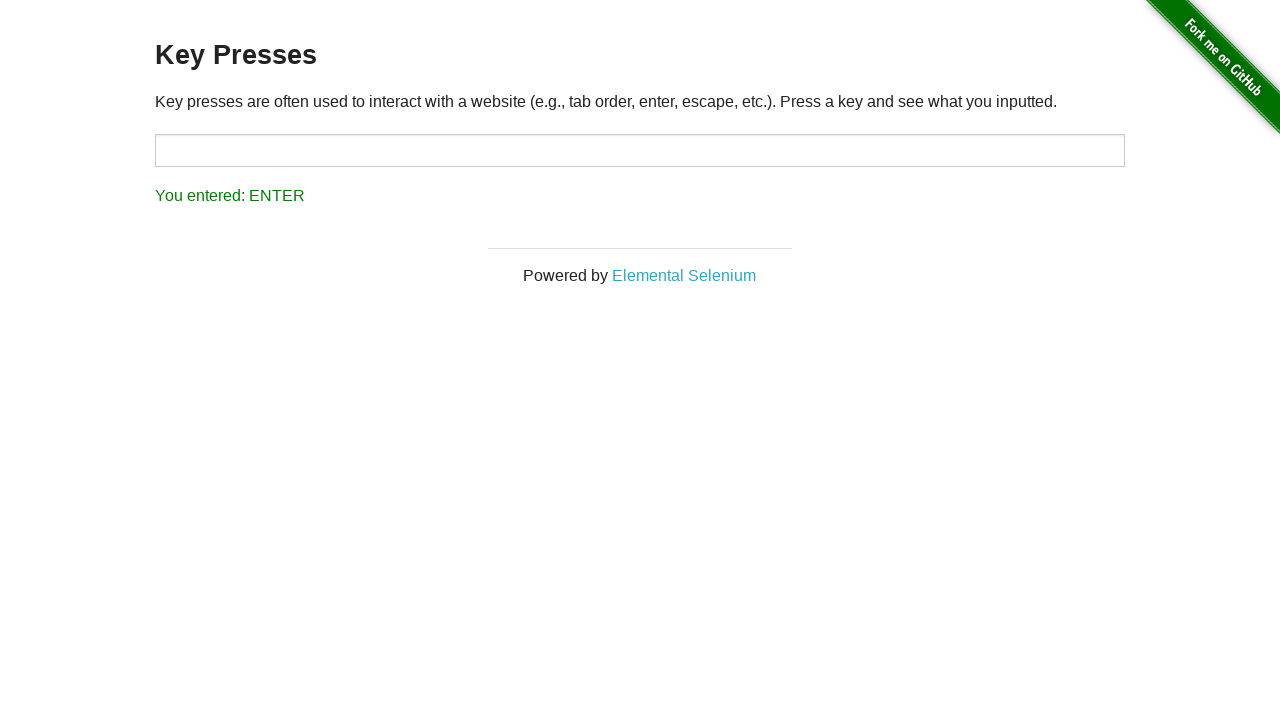

Pressed Shift key
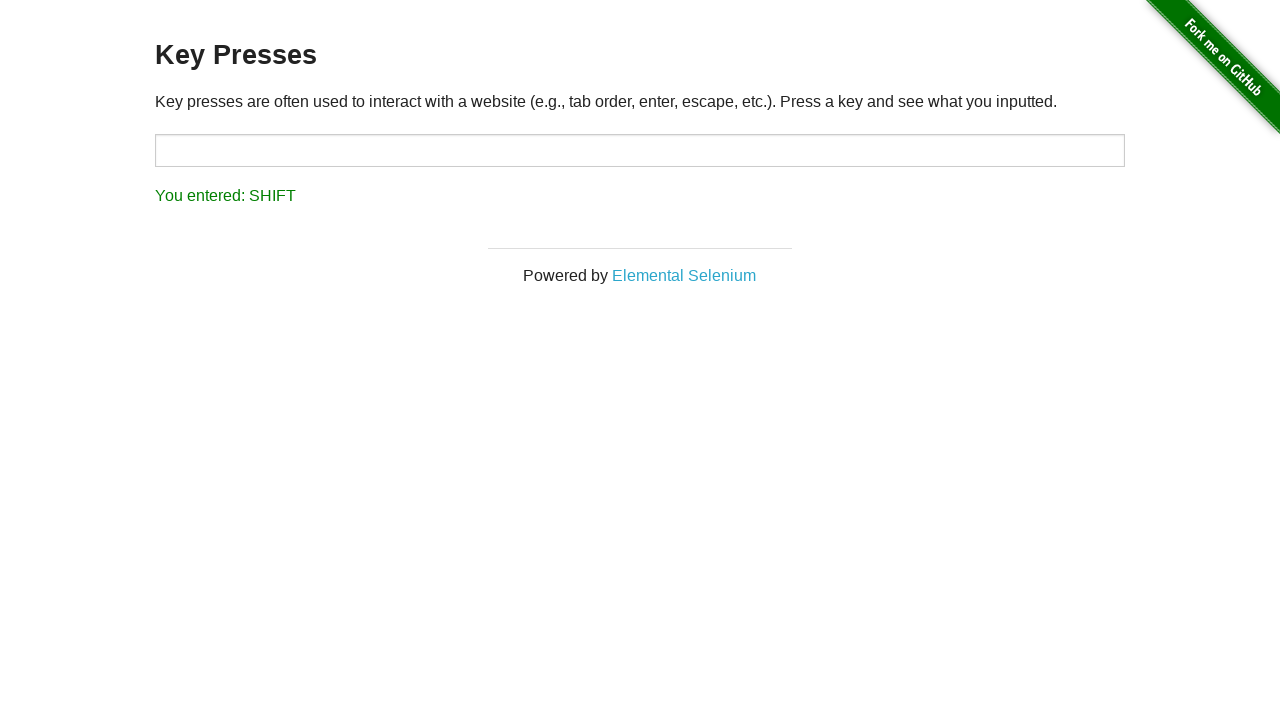

Verified result is updated after Shift key press
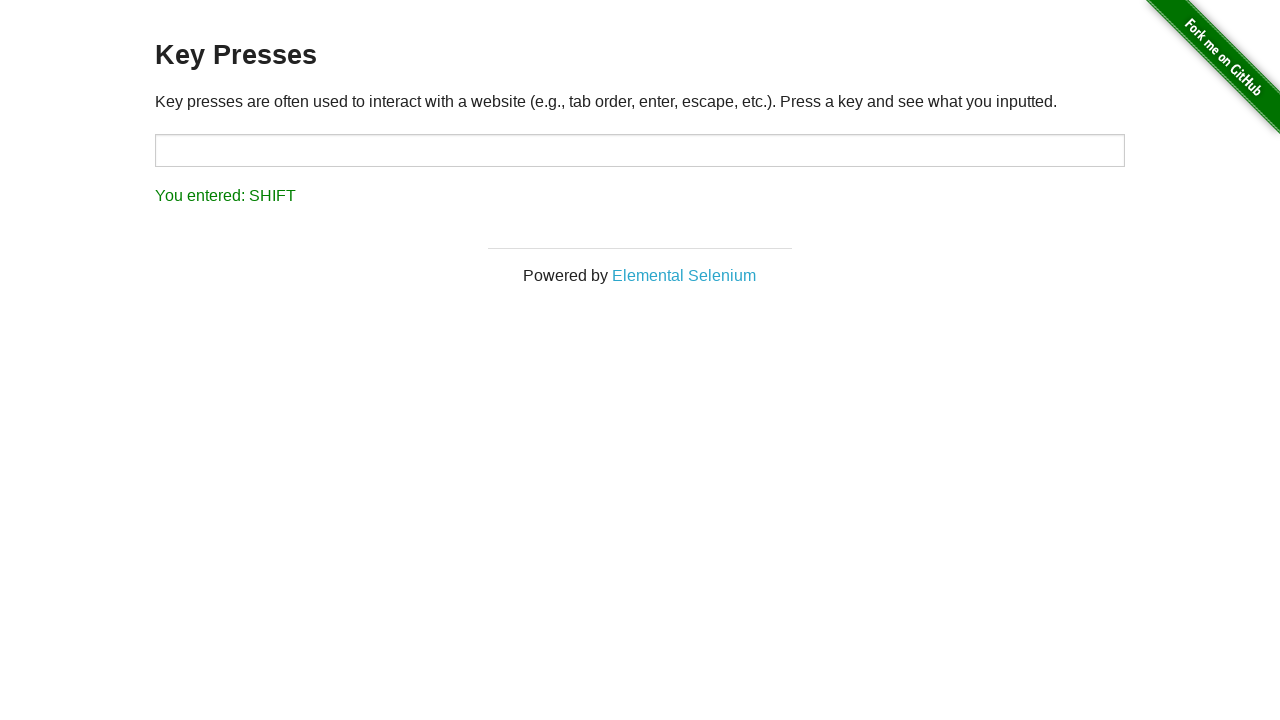

Pressed Control key
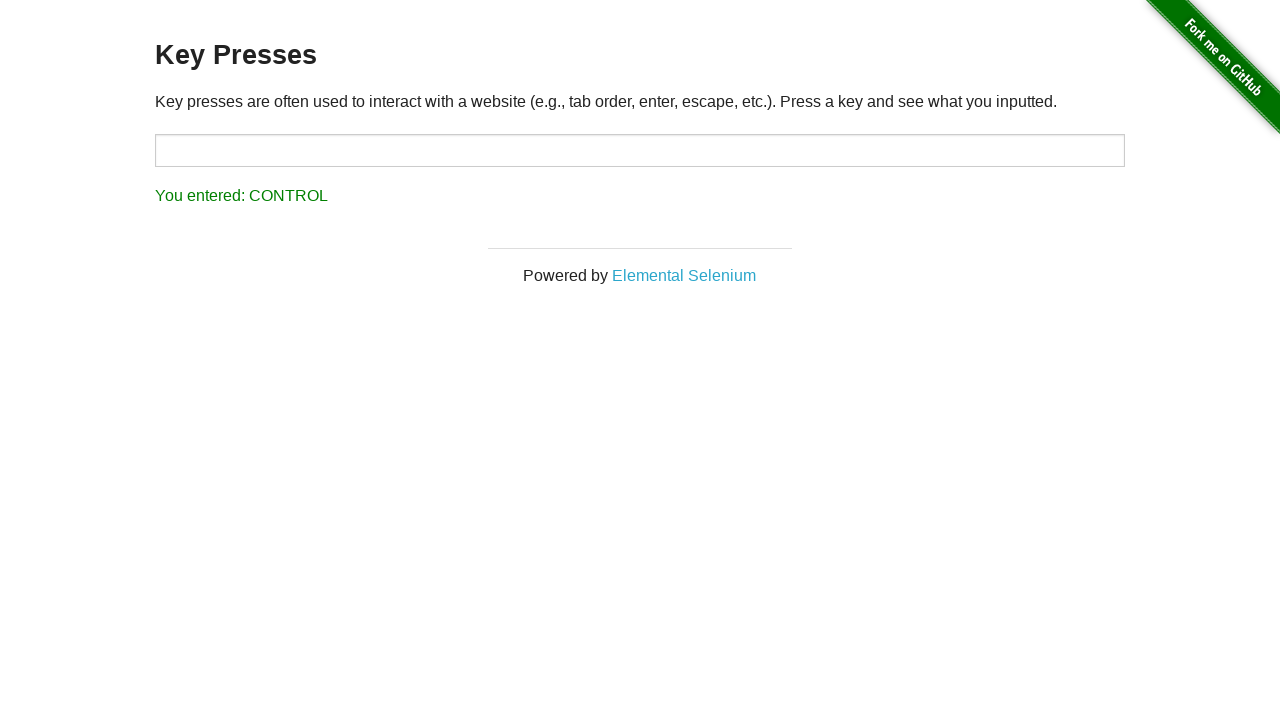

Verified result is updated after Control key press
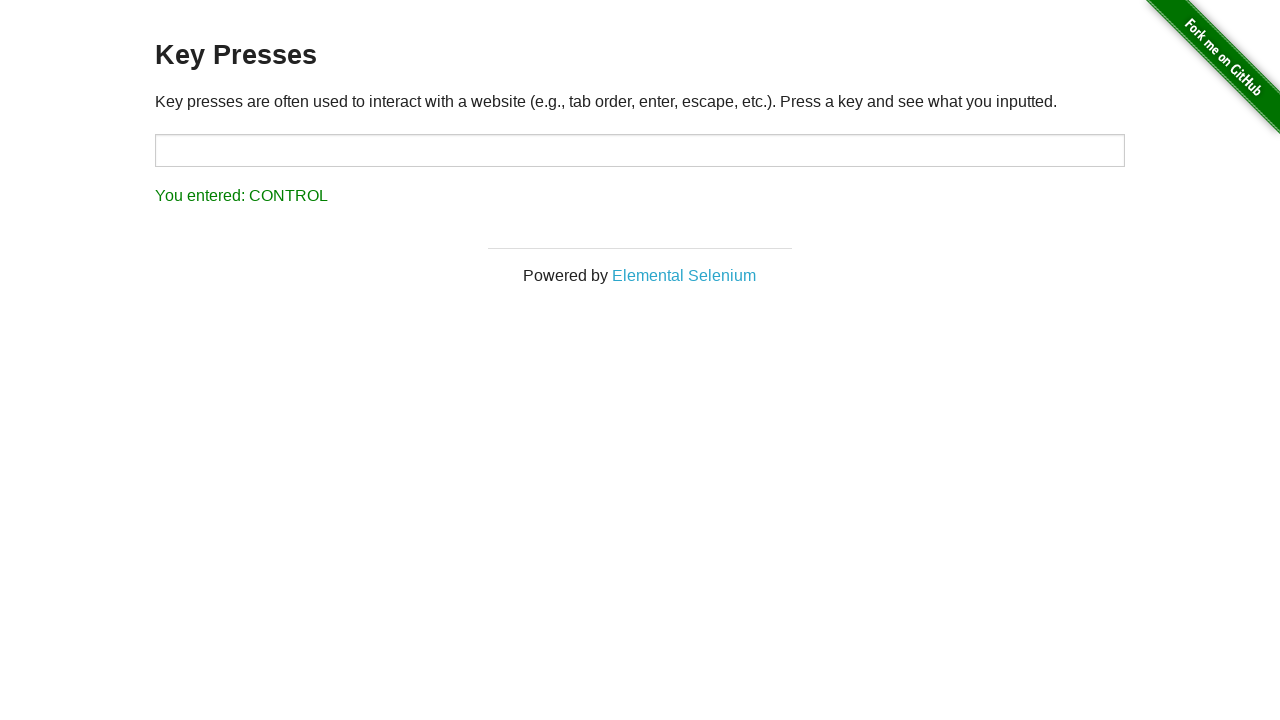

Pressed Delete key
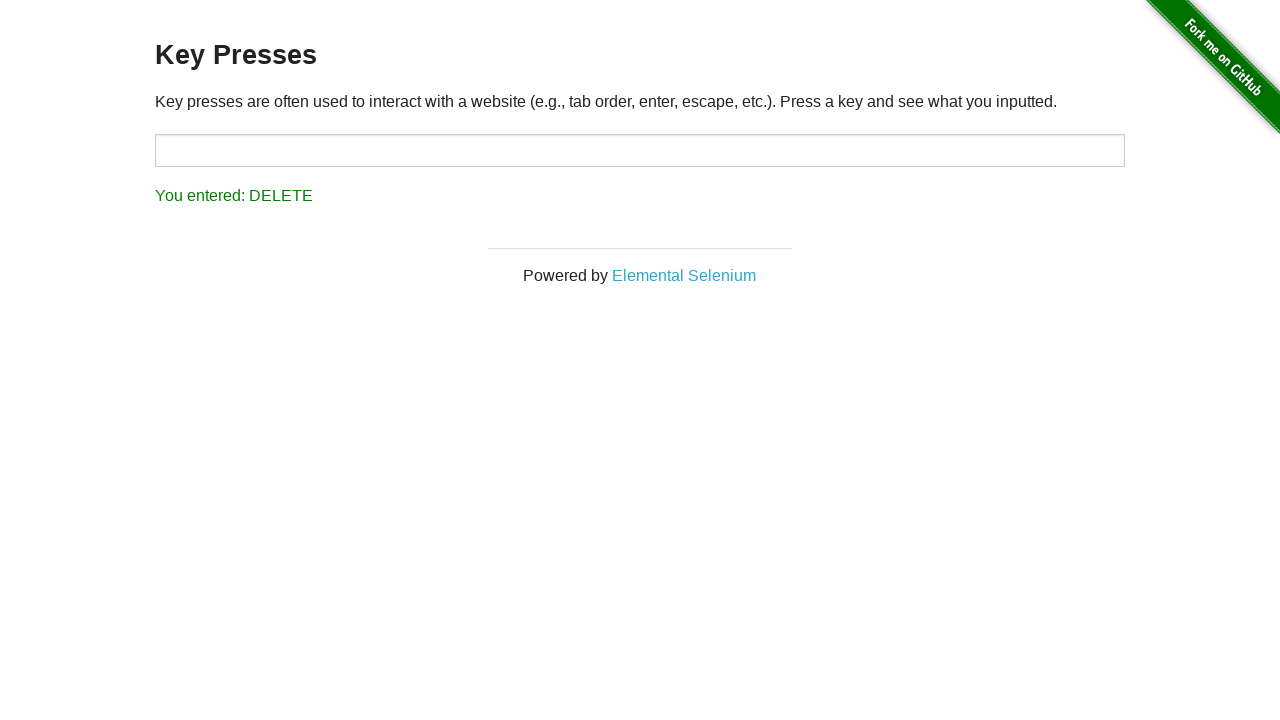

Verified result is updated after Delete key press
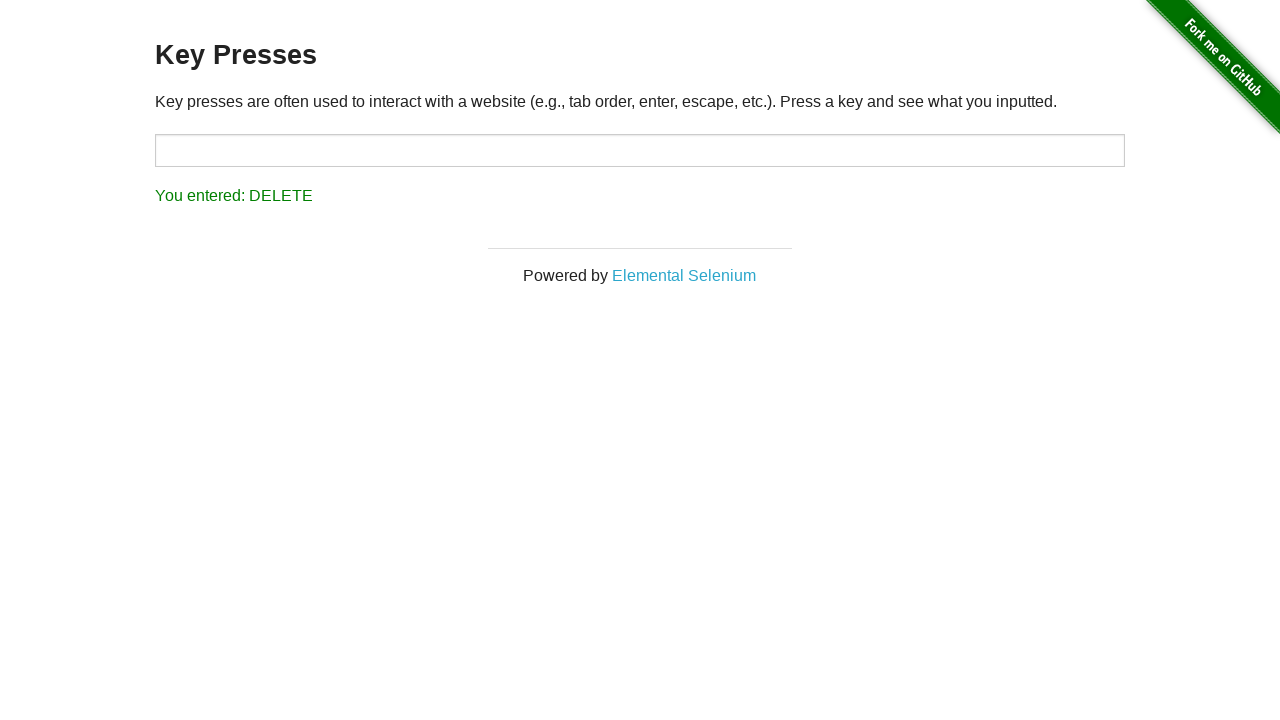

Pressed Backspace key
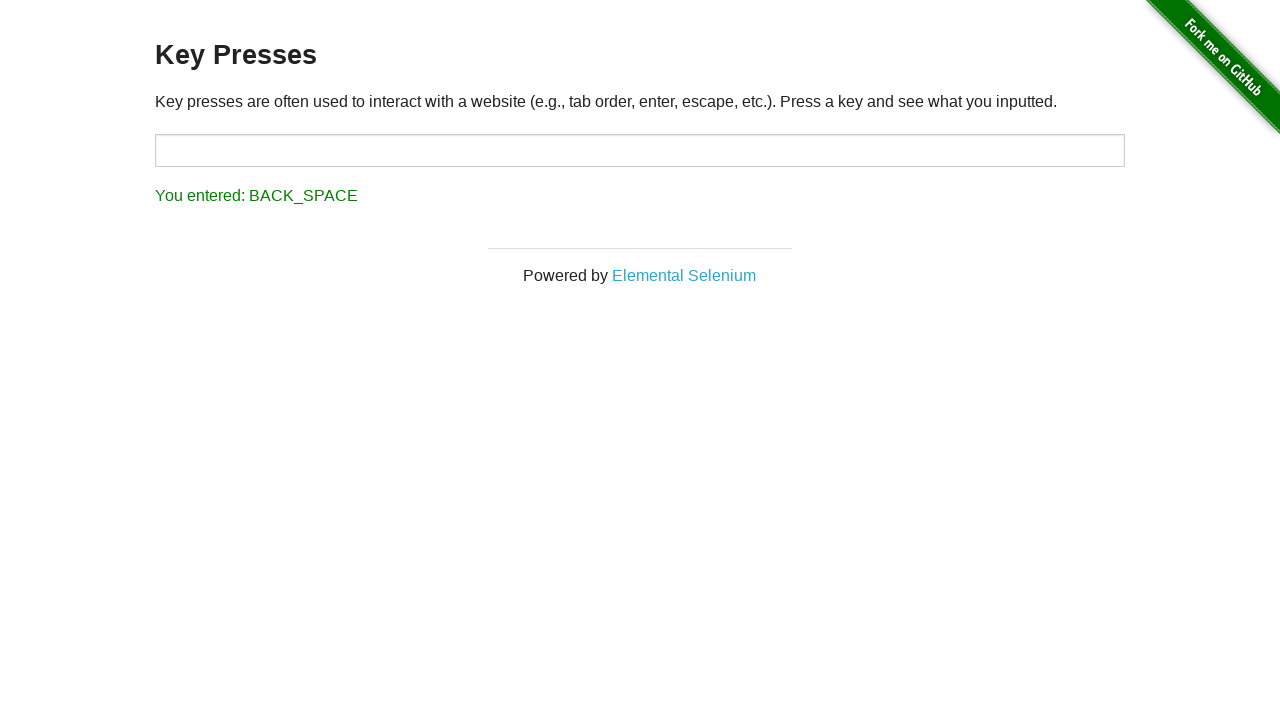

Verified result is updated after Backspace key press
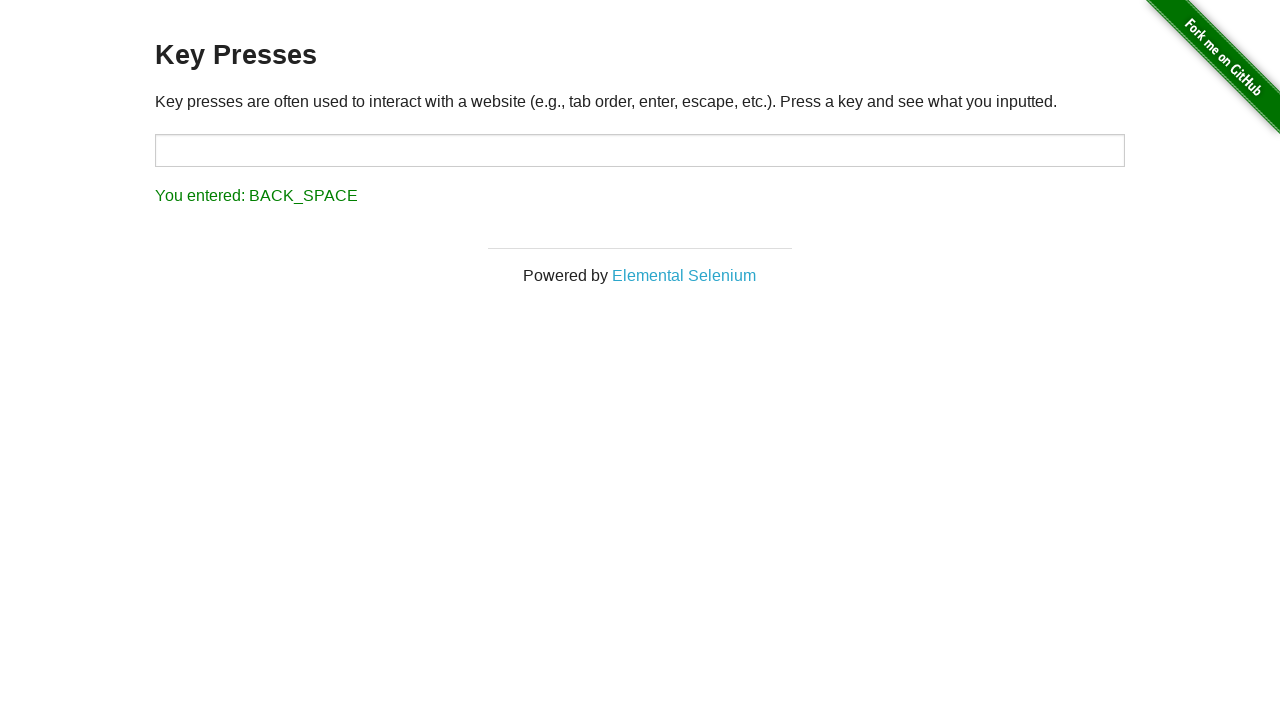

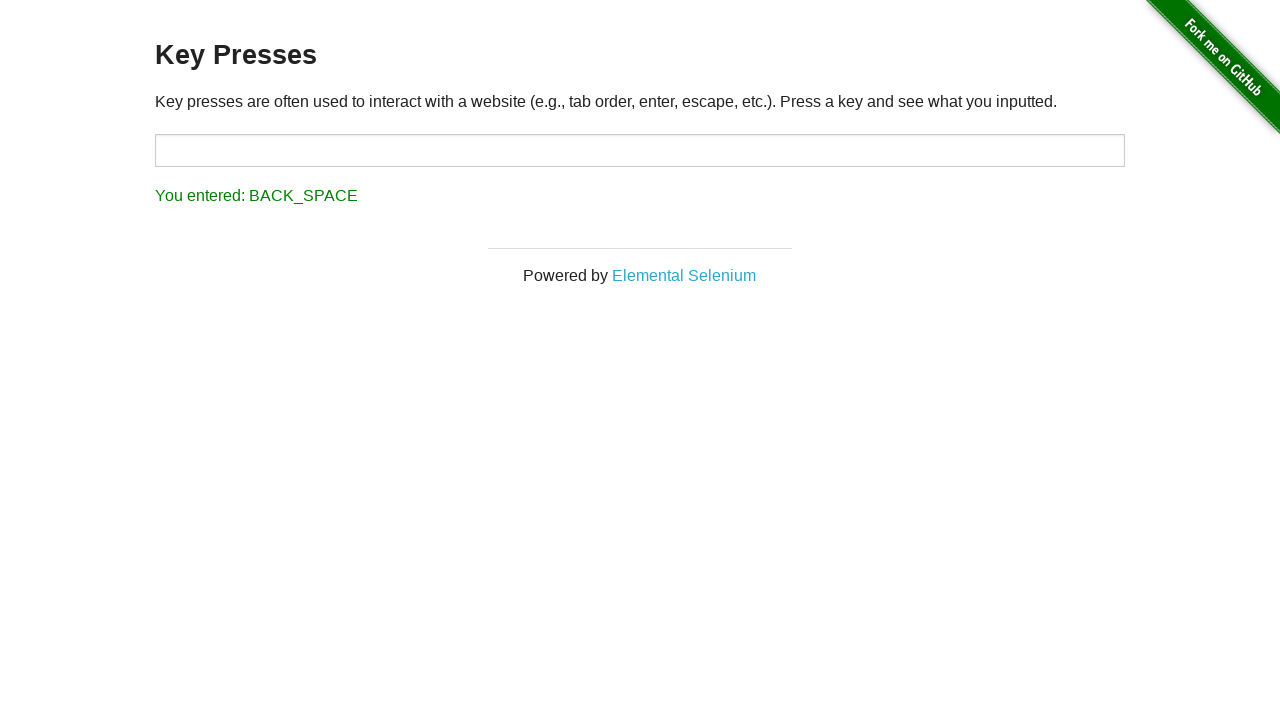